Navigates through a gaming news website, demonstrating browser navigation controls like back, forward, and refresh

Starting URL: https://mein-mmo.de

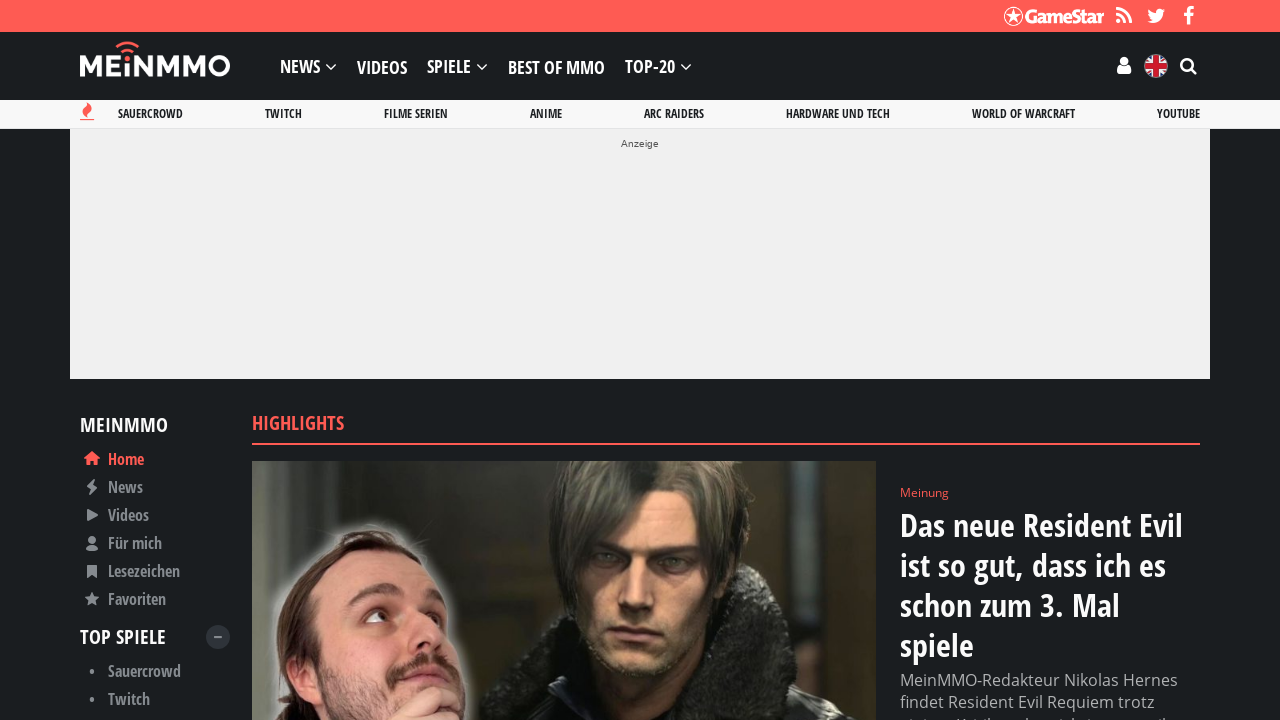

Navigated to Dragon Ball gaming article on mein-mmo.de
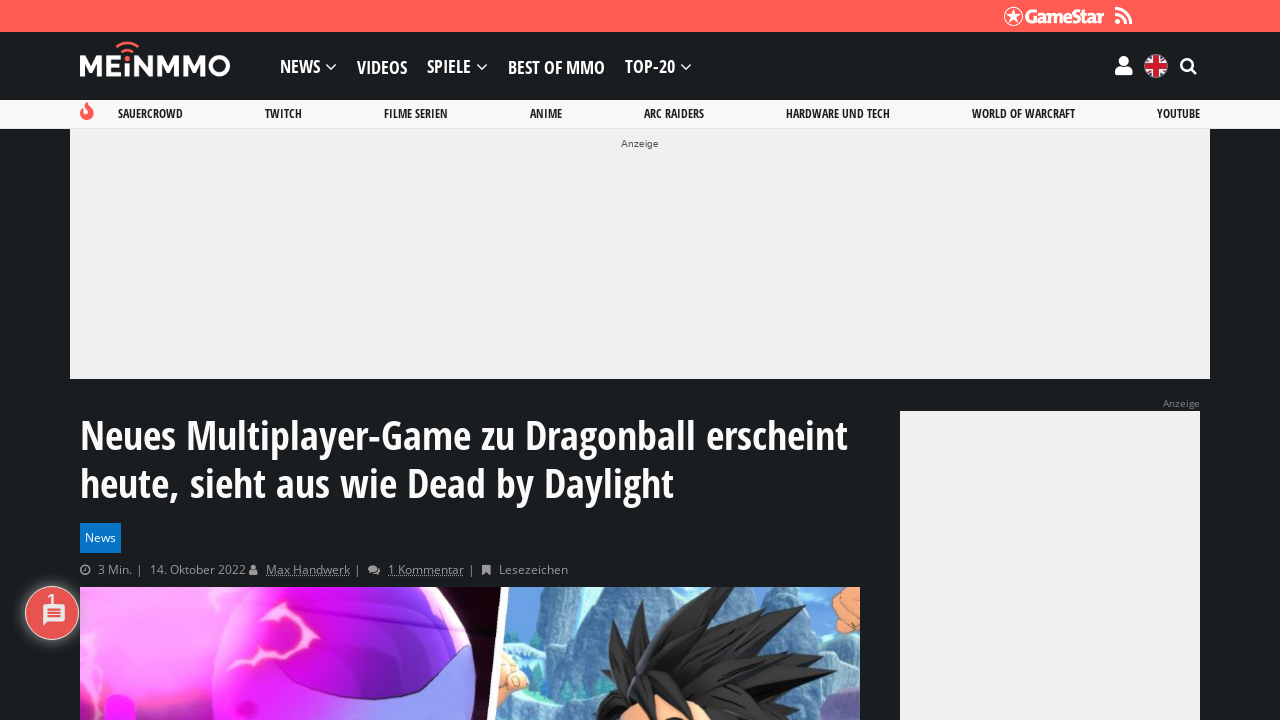

Navigated back to previous page
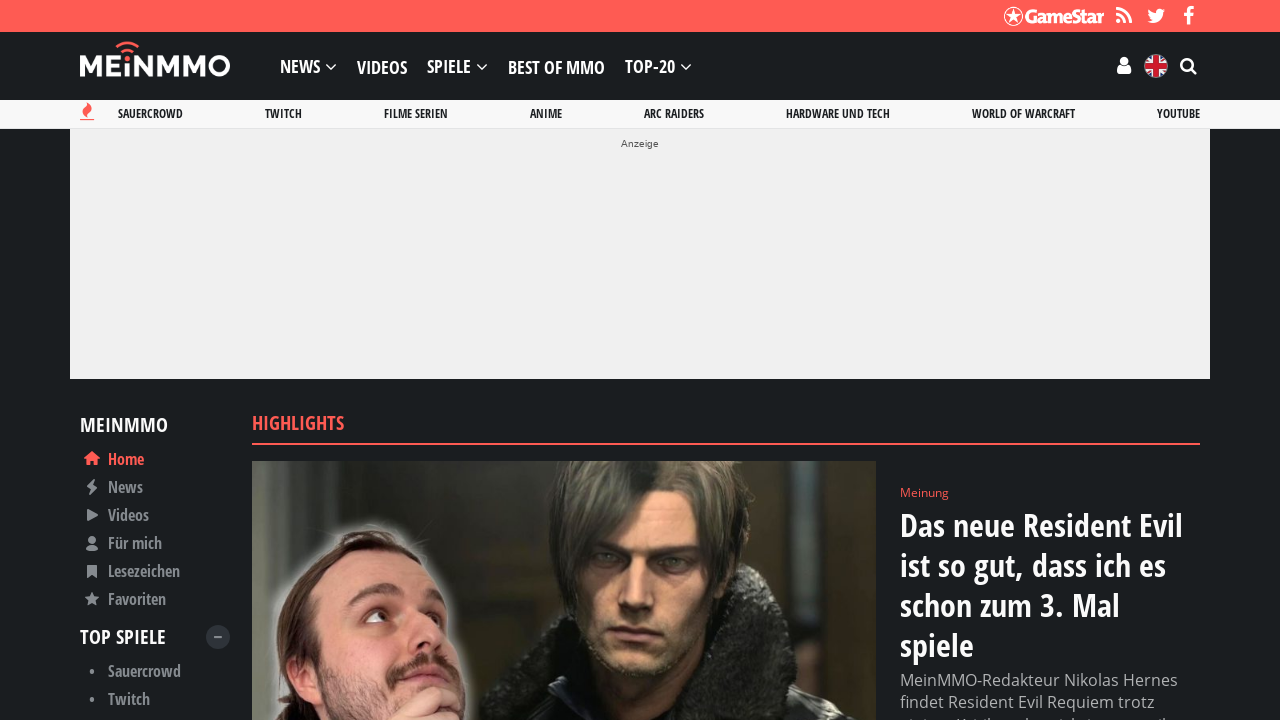

Refreshed the current page
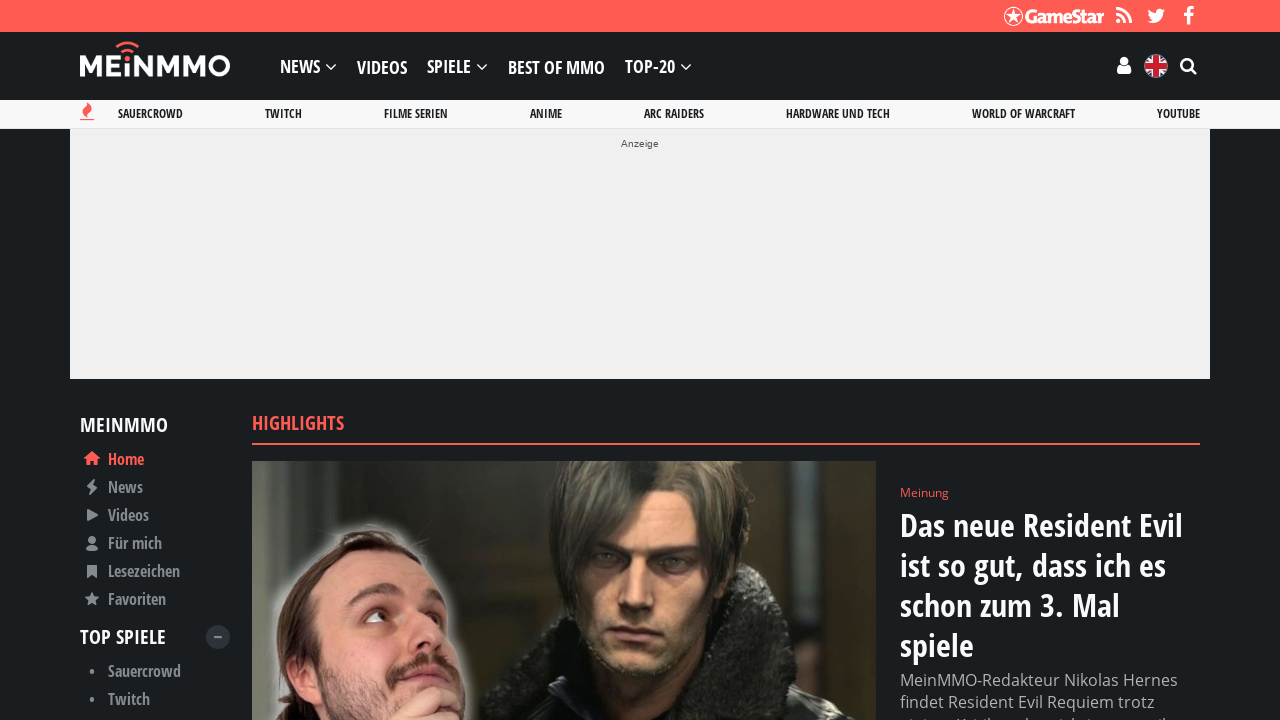

Navigated forward to Dragon Ball article again
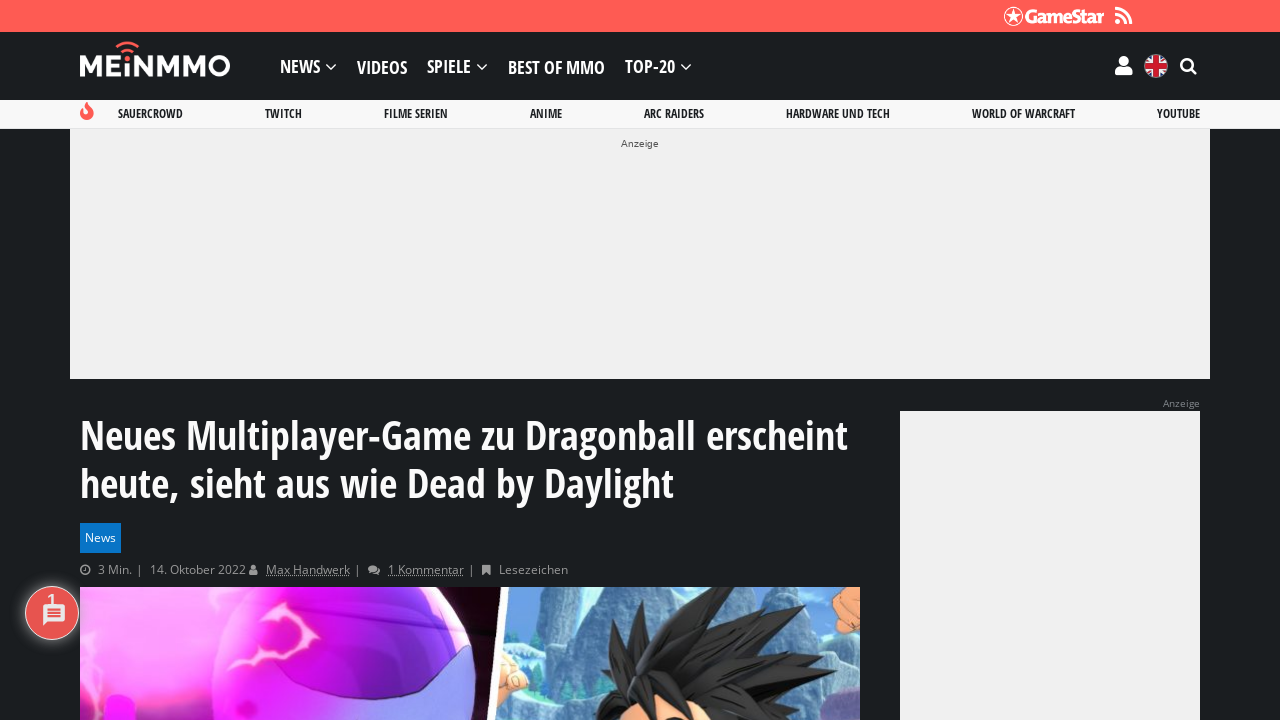

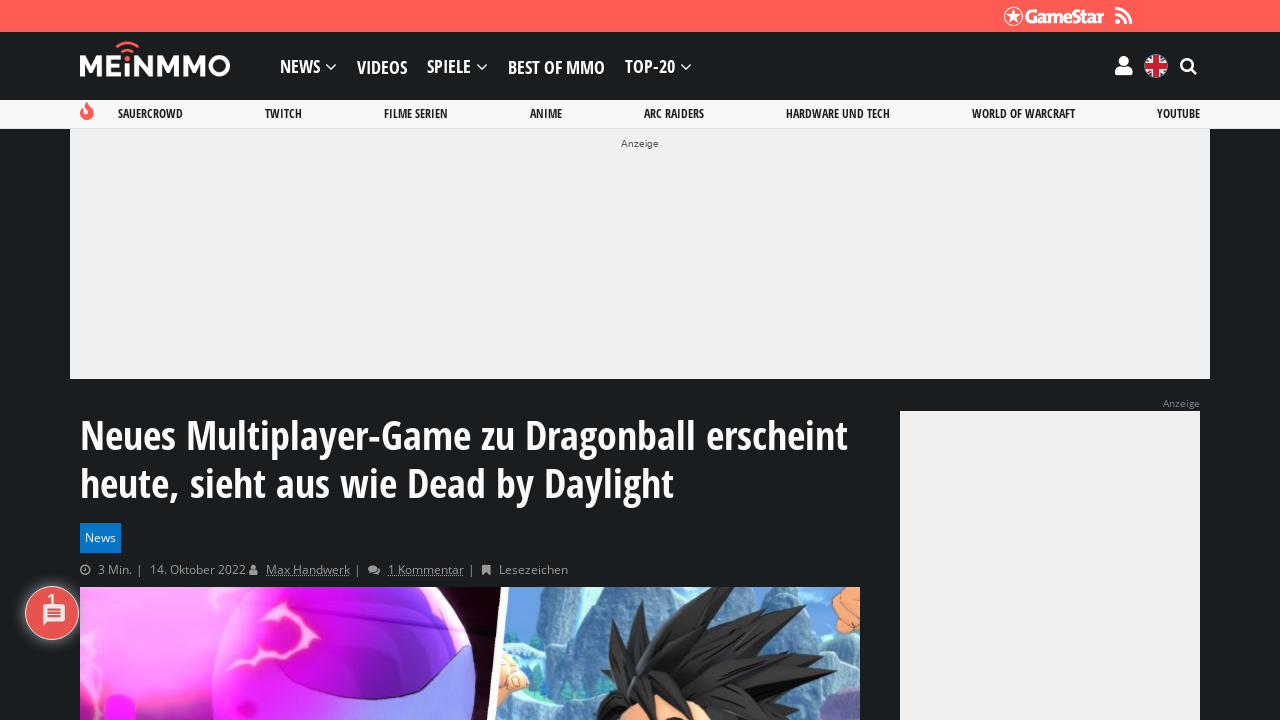